Tests enabling a disabled input field on the Dynamic Controls page by clicking the Enable button and verifying the input becomes enabled

Starting URL: https://the-internet.herokuapp.com/

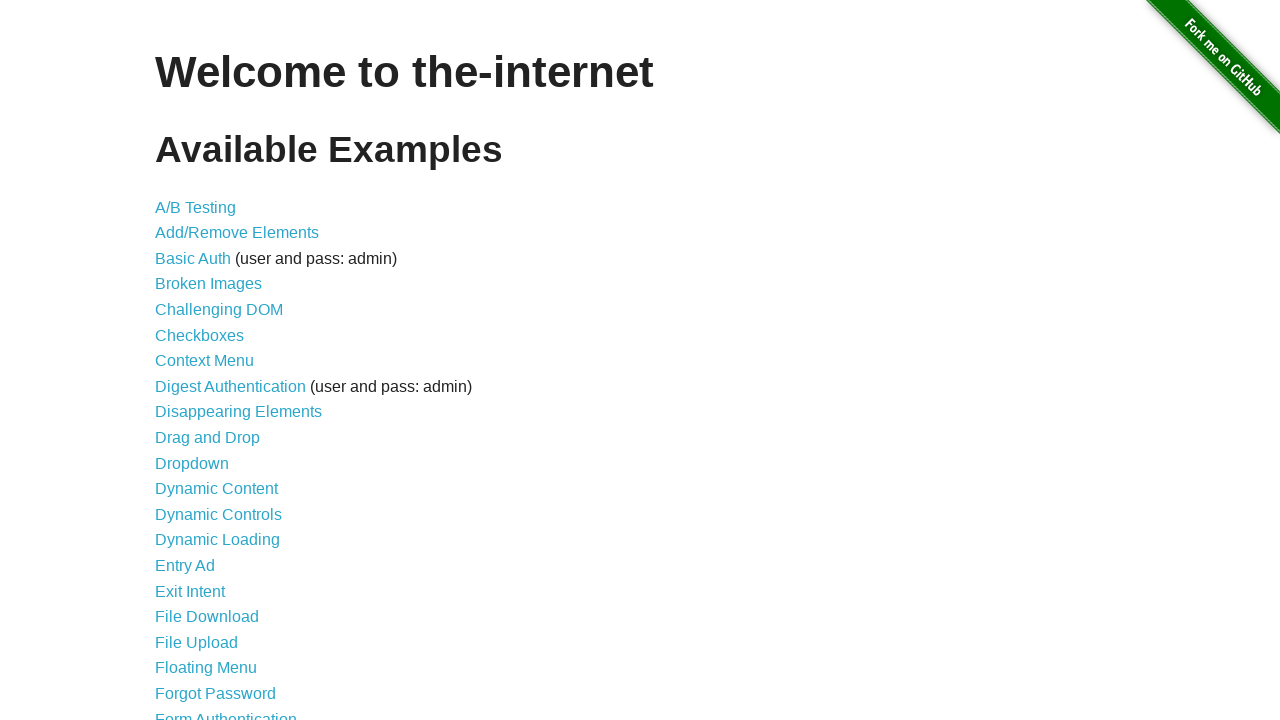

Clicked Dynamic Controls link from homepage at (218, 514) on a[href='/dynamic_controls']
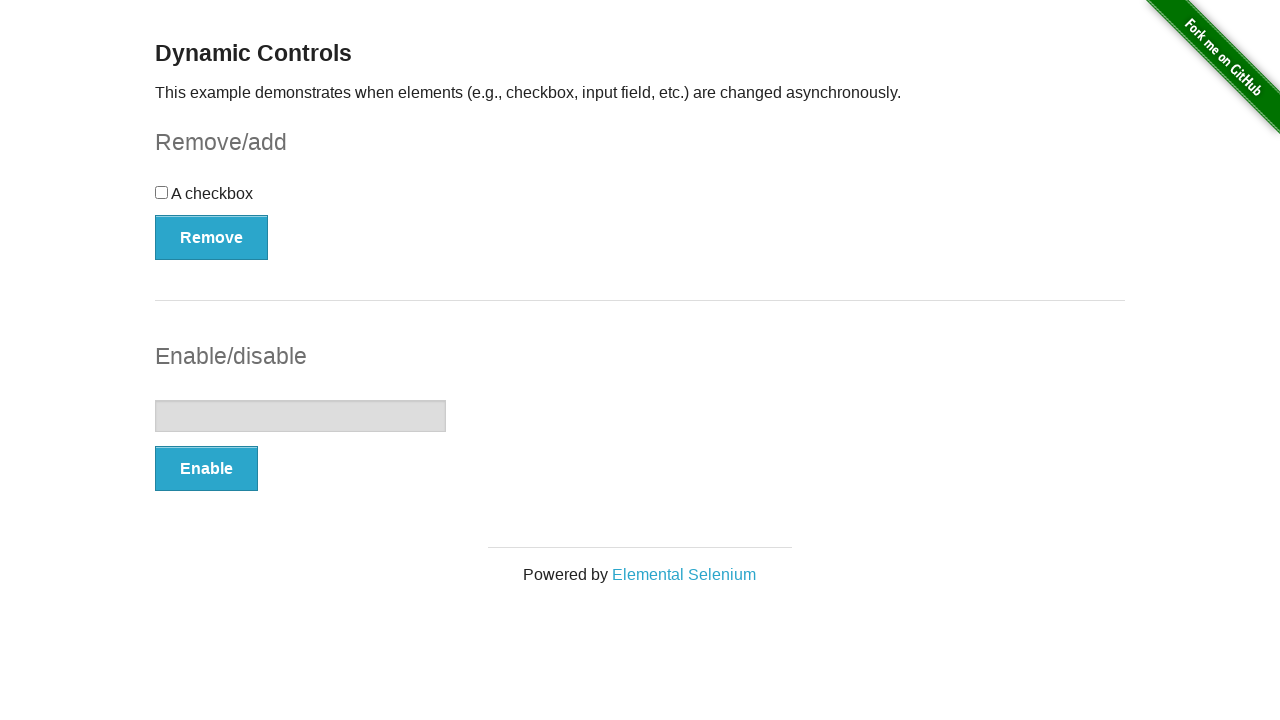

Clicked the Enable button at (206, 469) on button[onclick='swapInput()']
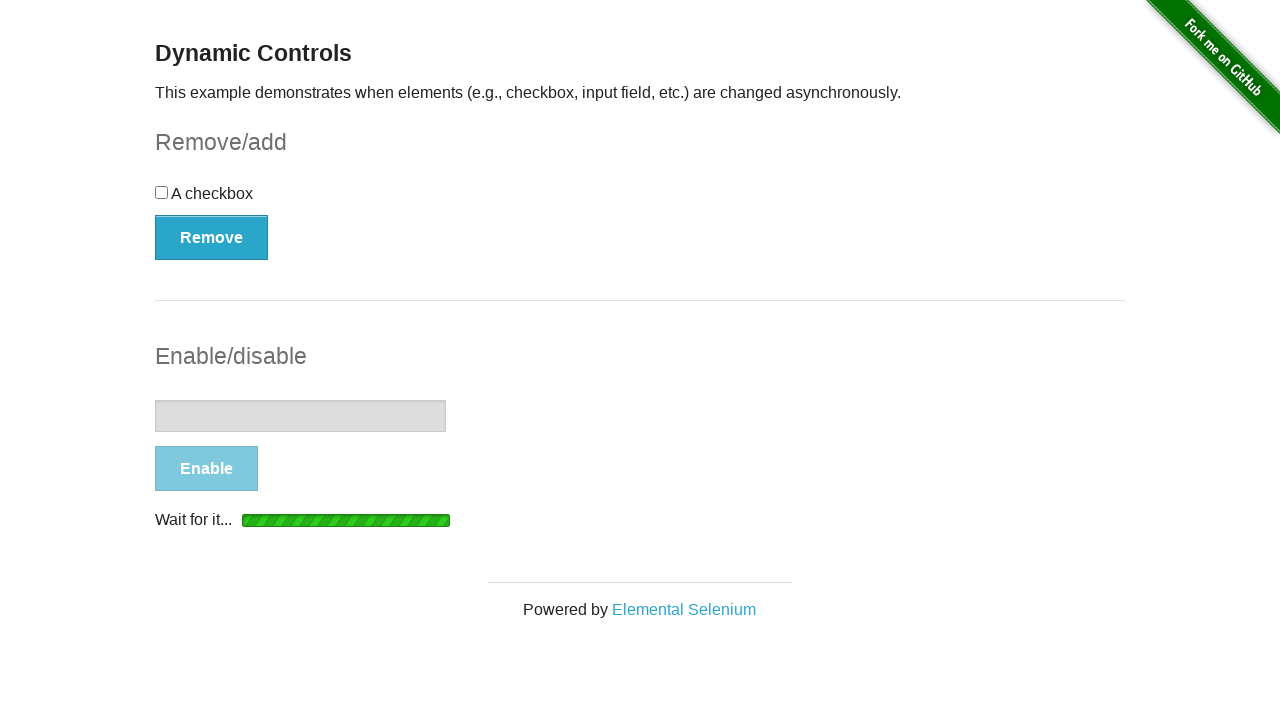

Waited for completion message to appear
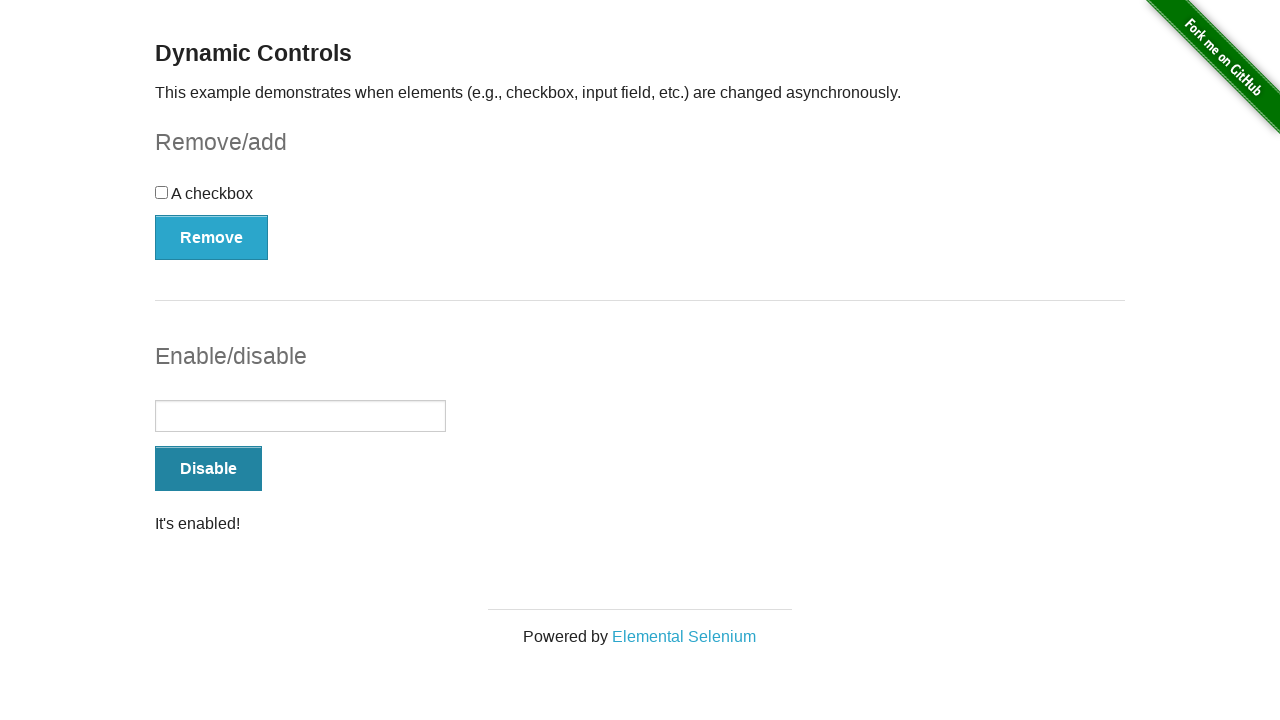

Located the input field element
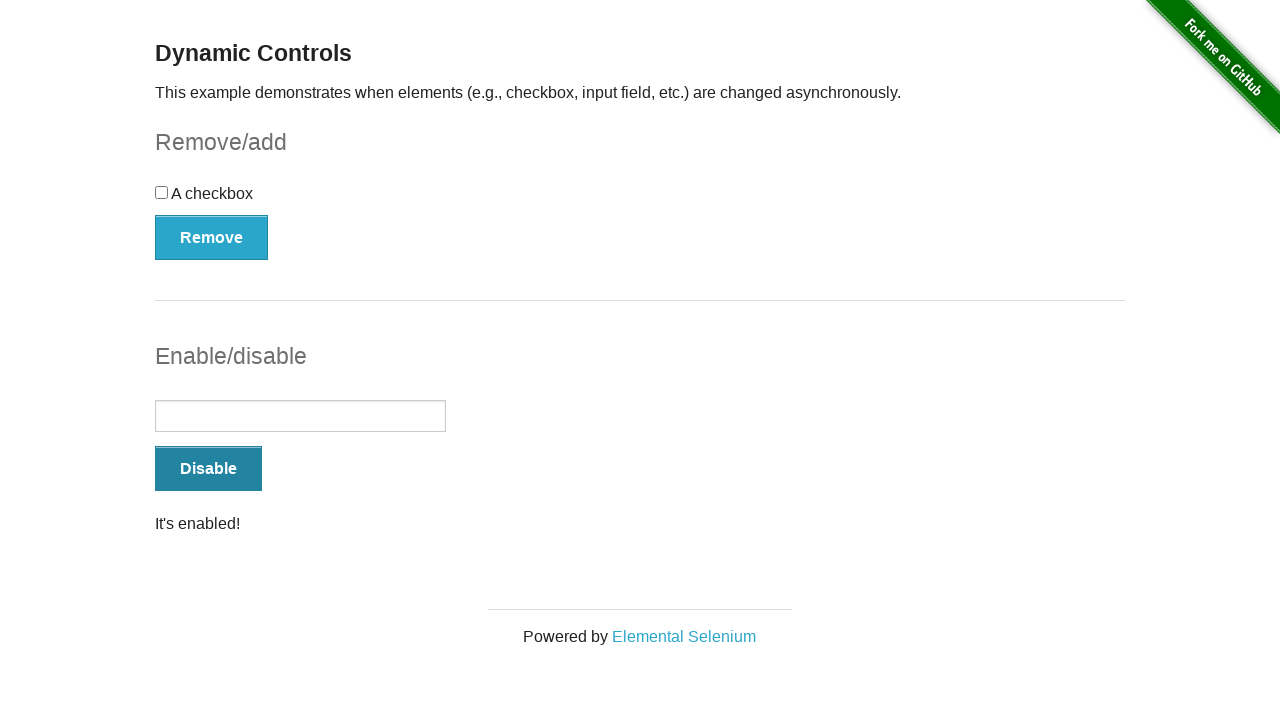

Verified that the input field is enabled
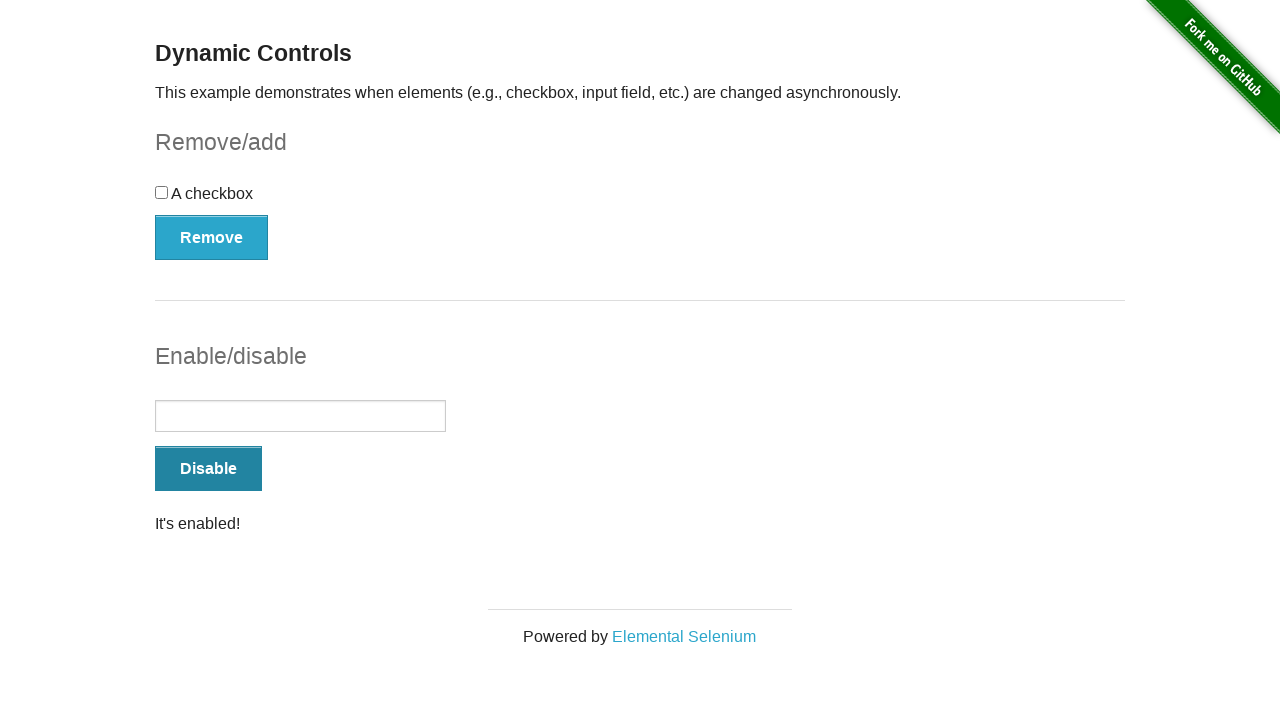

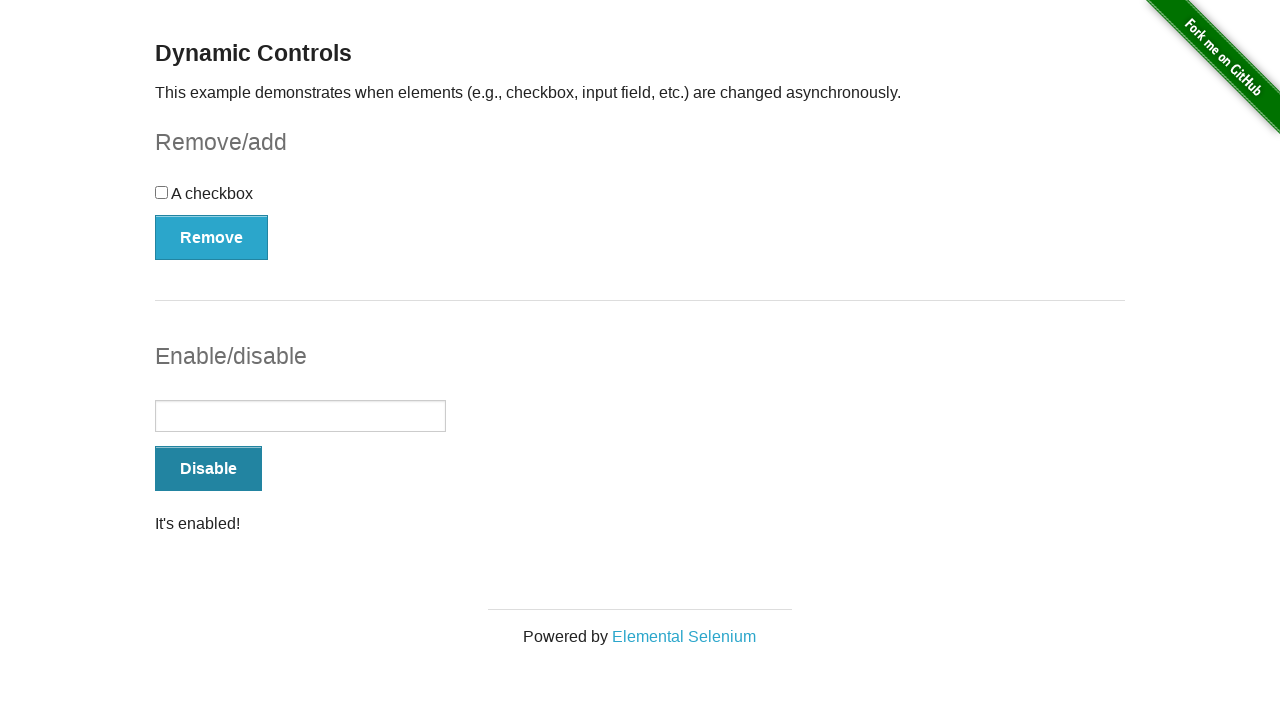